Tests drag and drop functionality by dragging element A to element B's position and verifying the elements have swapped

Starting URL: https://the-internet.herokuapp.com/drag_and_drop

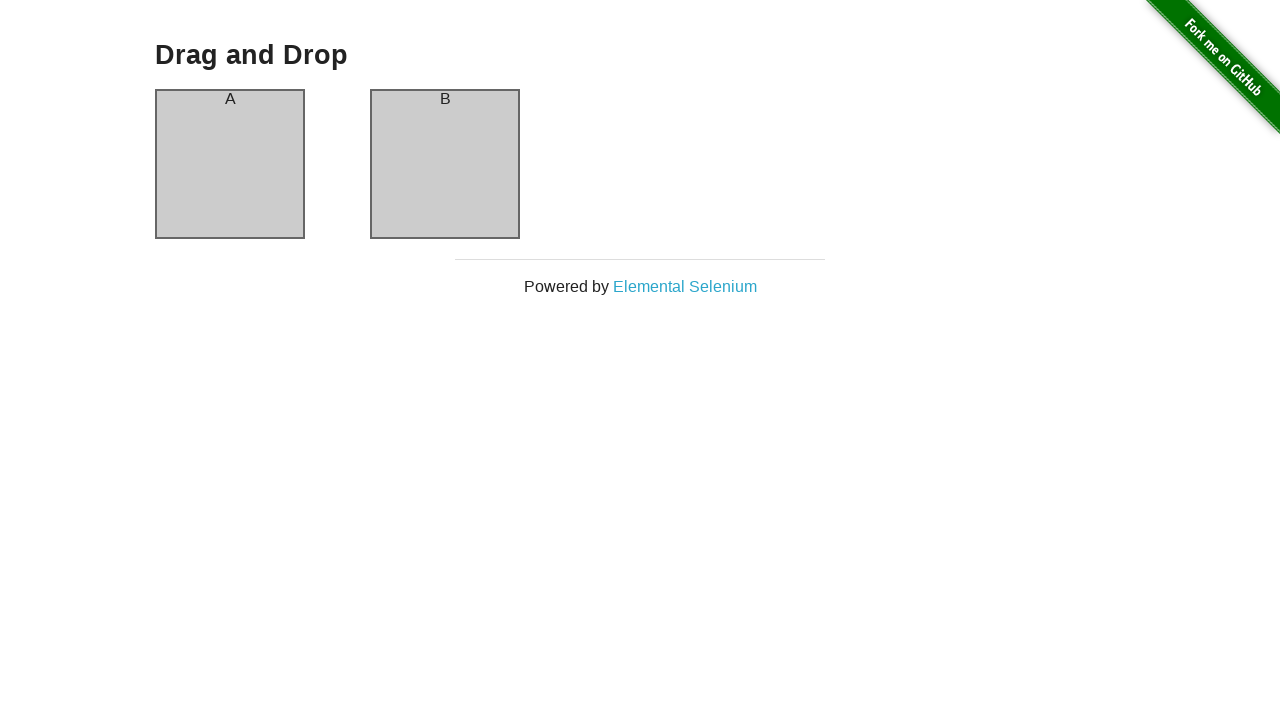

Located draggable element A
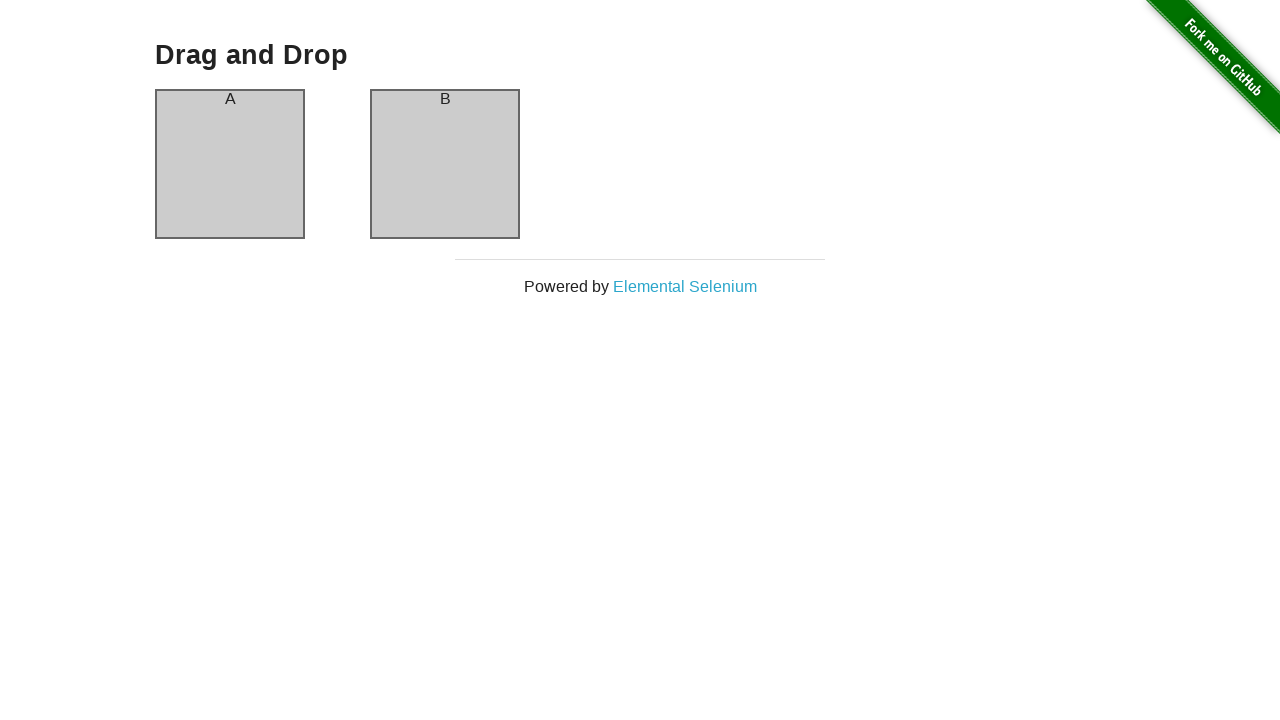

Located draggable element B
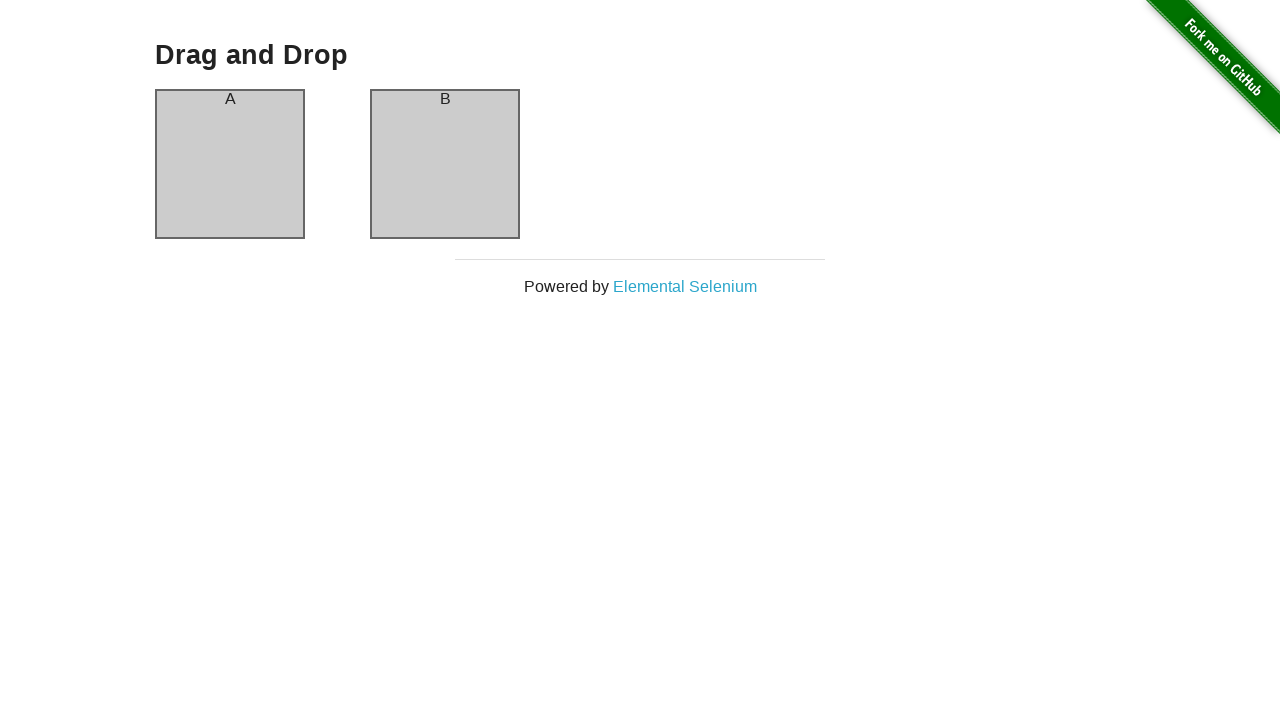

Retrieved initial text content of element A: 'A'
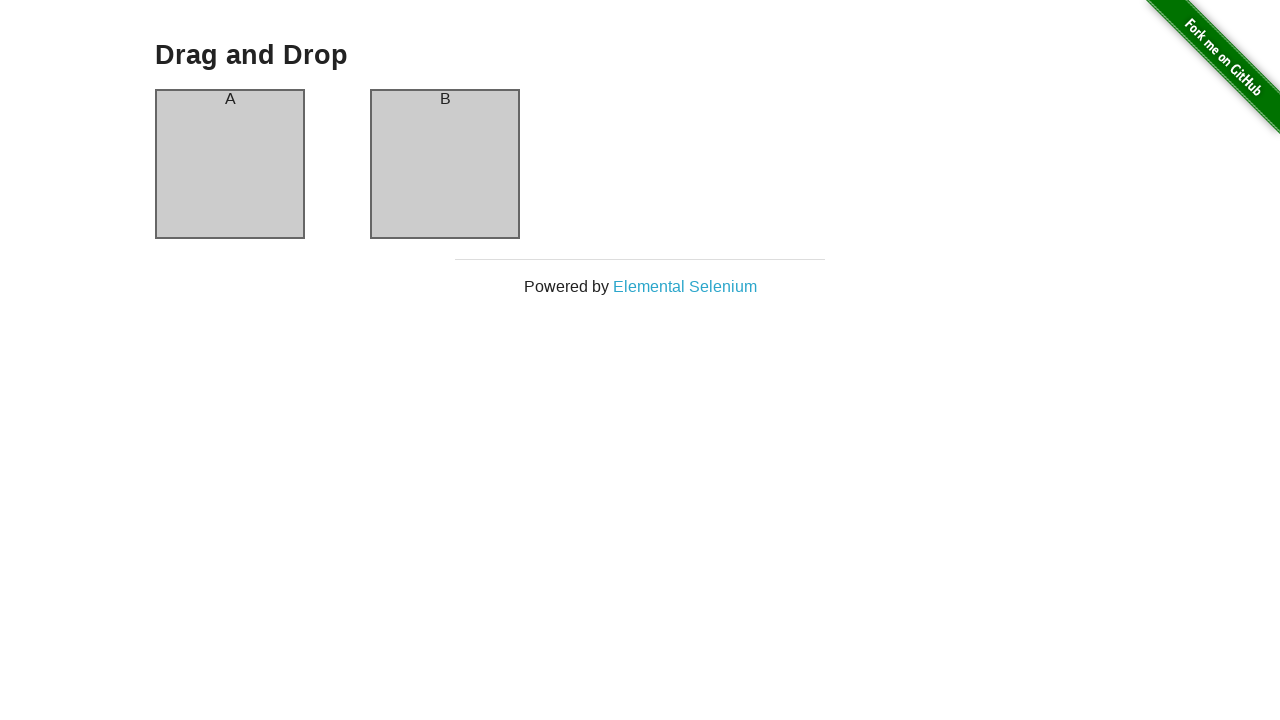

Retrieved initial text content of element B: 'B'
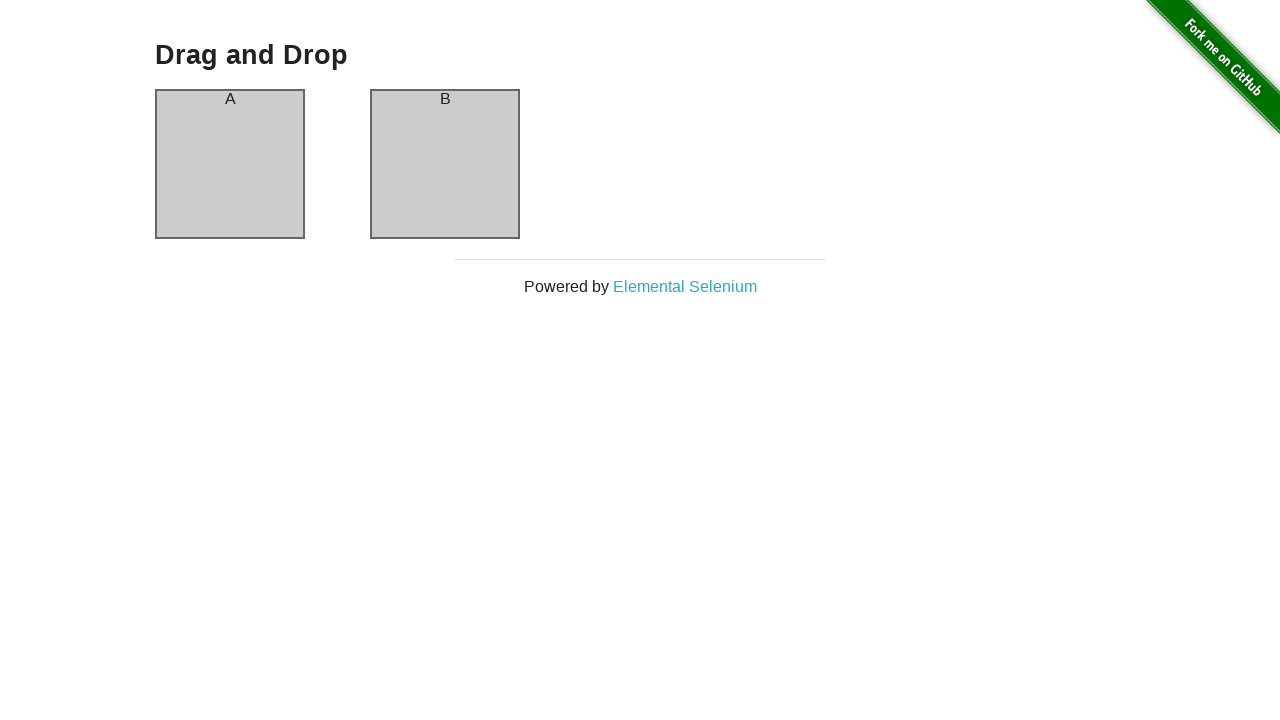

Dragged element A to element B's position at (445, 164)
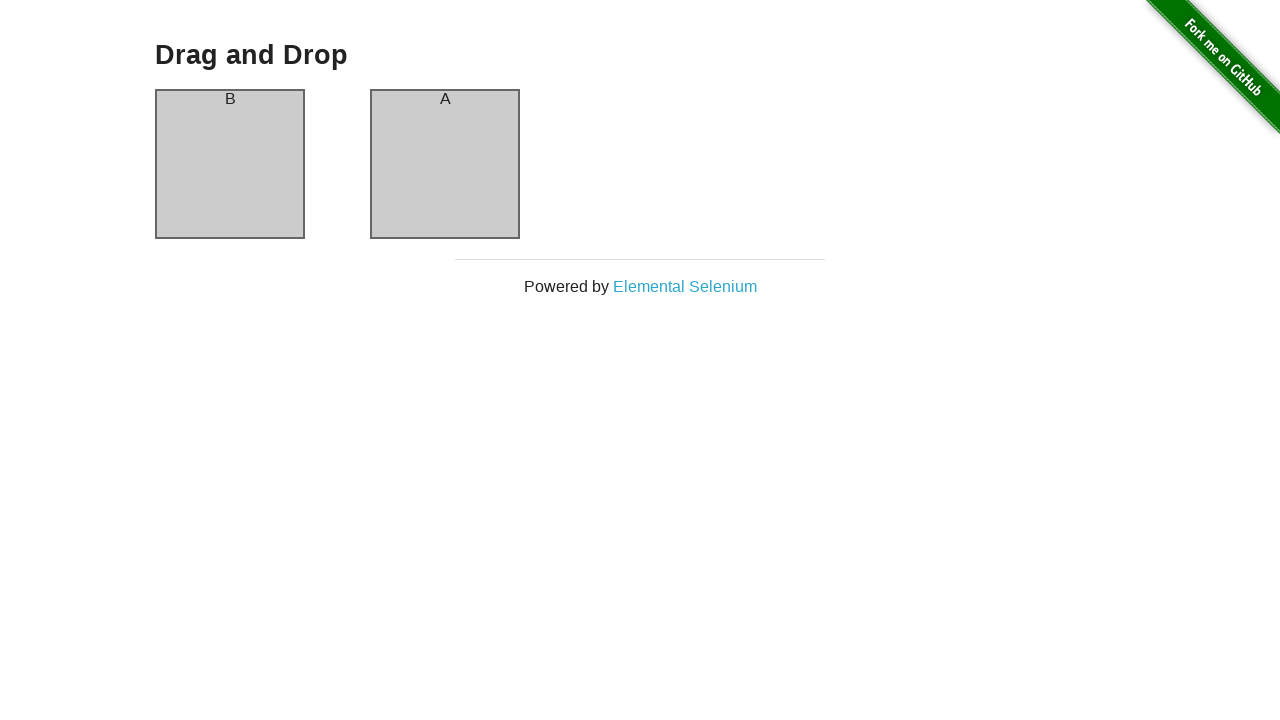

Located element at position B after drag operation
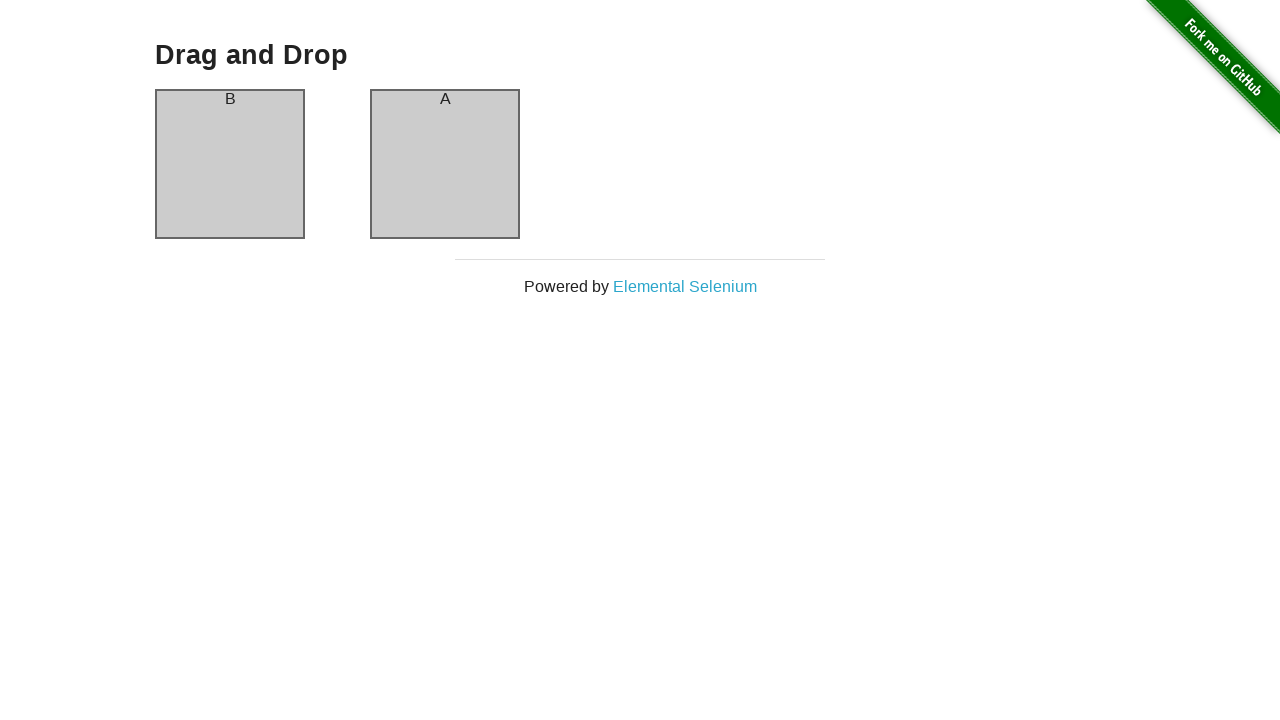

Verified that element A is now at element B's position - drag and drop successful
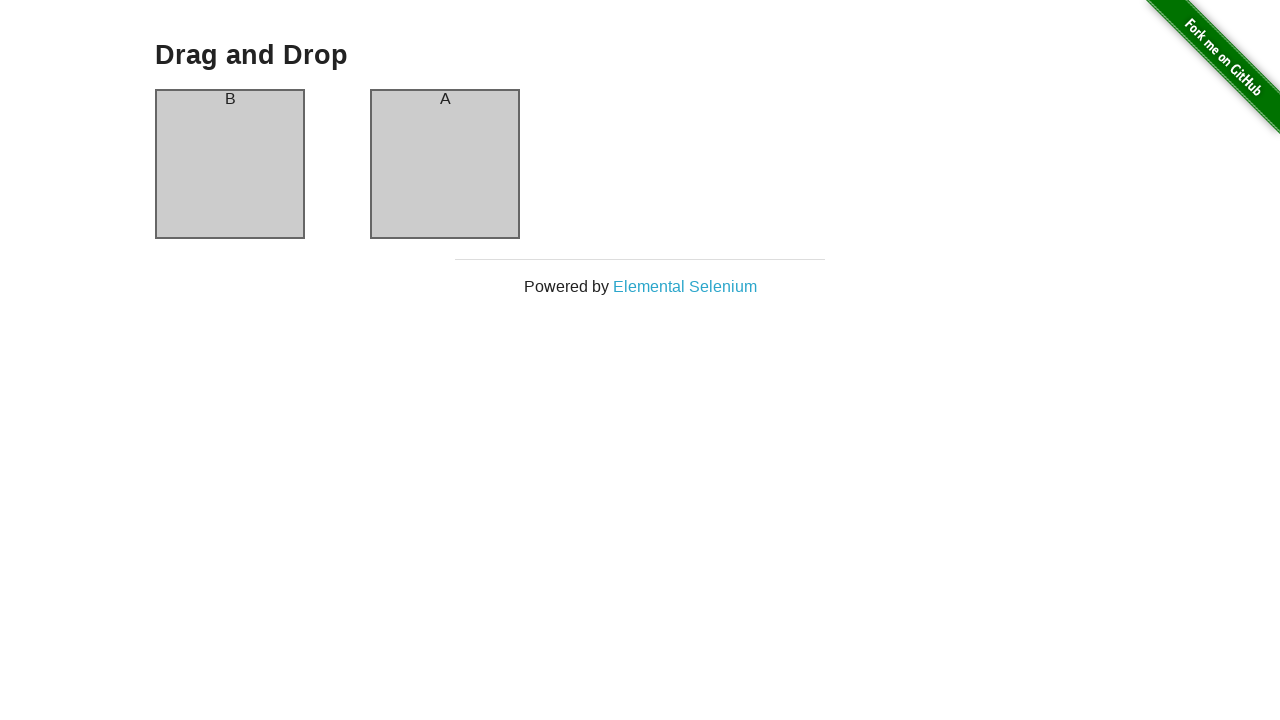

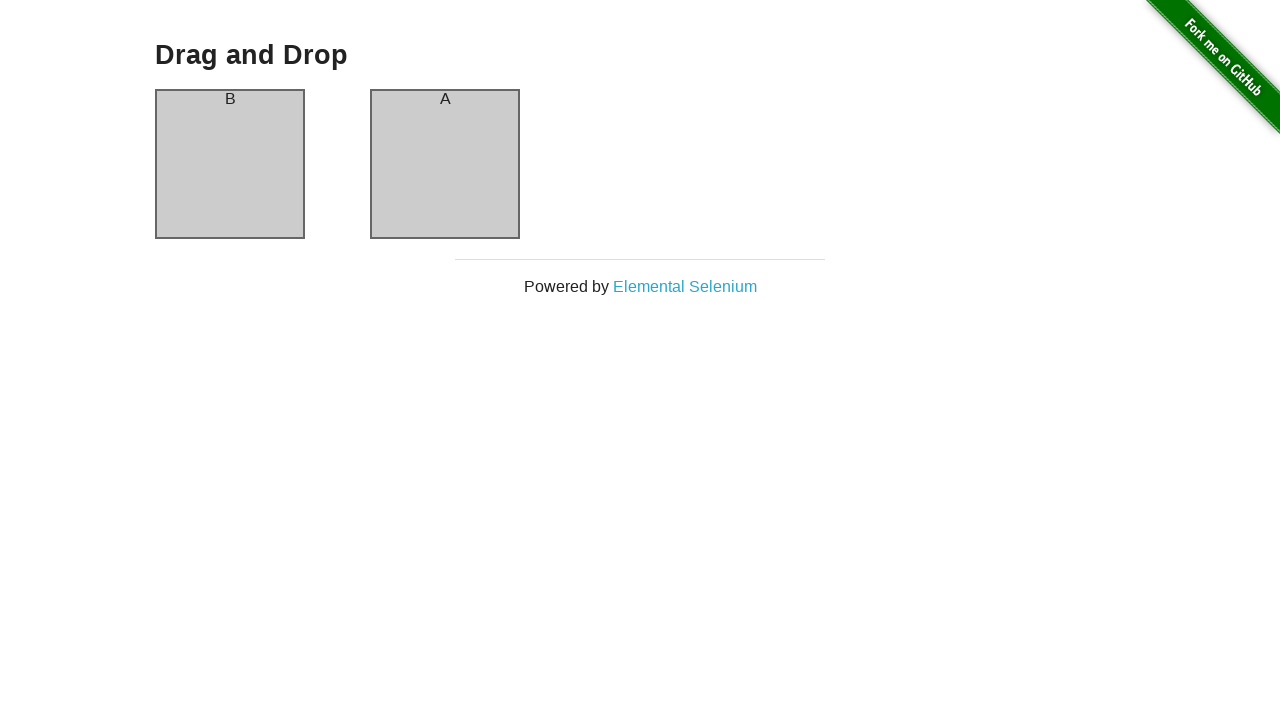